Tests basic browser navigation functionality by navigating to Etsy, going back, forward, refreshing the page, and then navigating to Tesla's website.

Starting URL: https://www.etsy.com

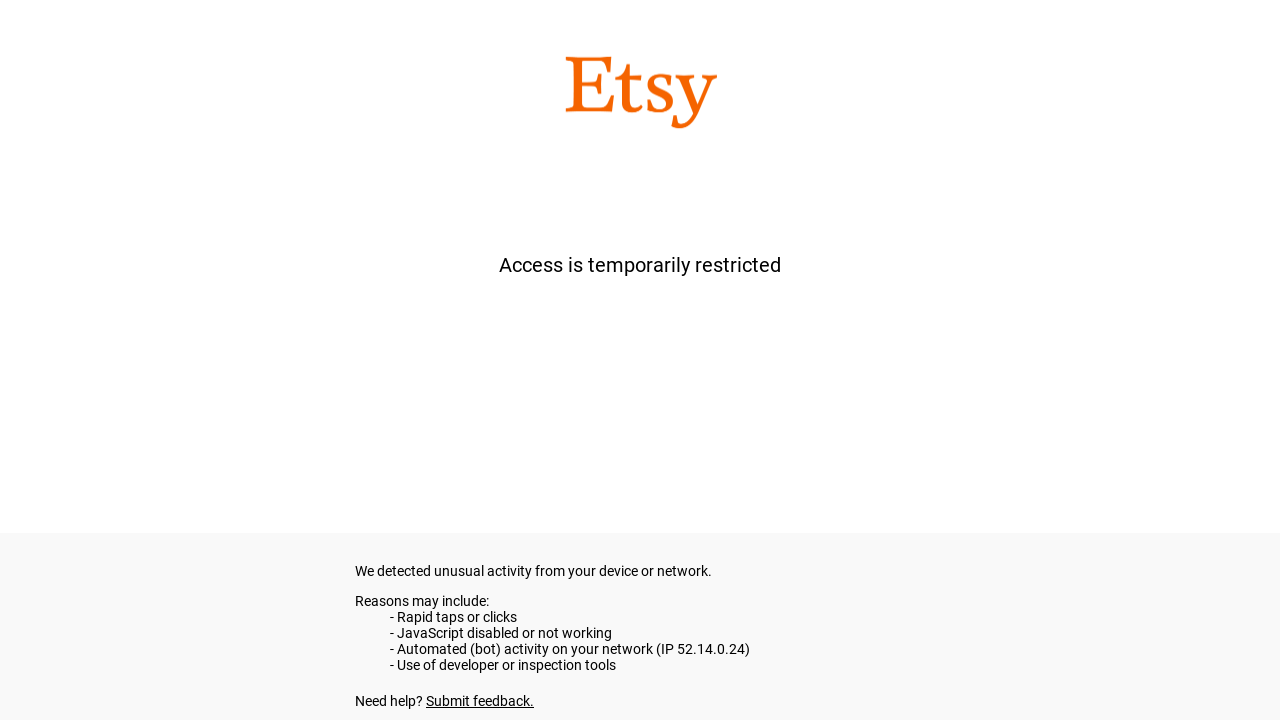

Etsy page loaded (domcontentloaded)
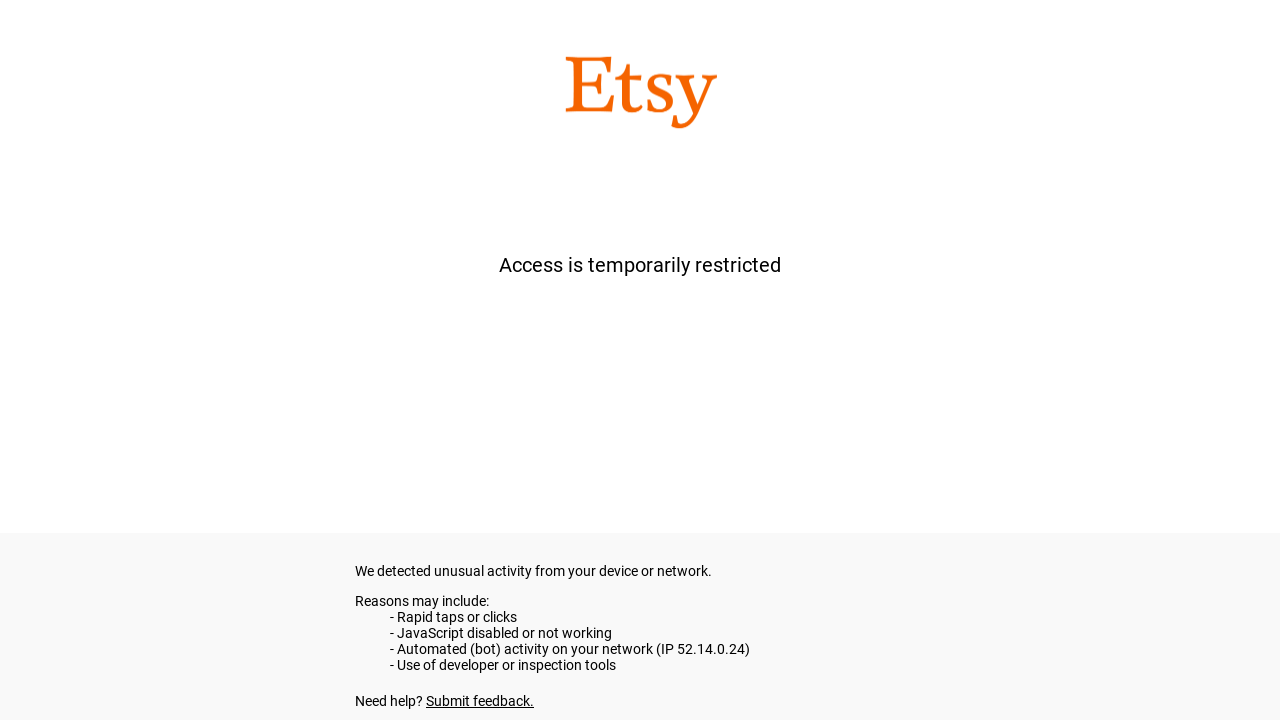

Navigated back from Etsy
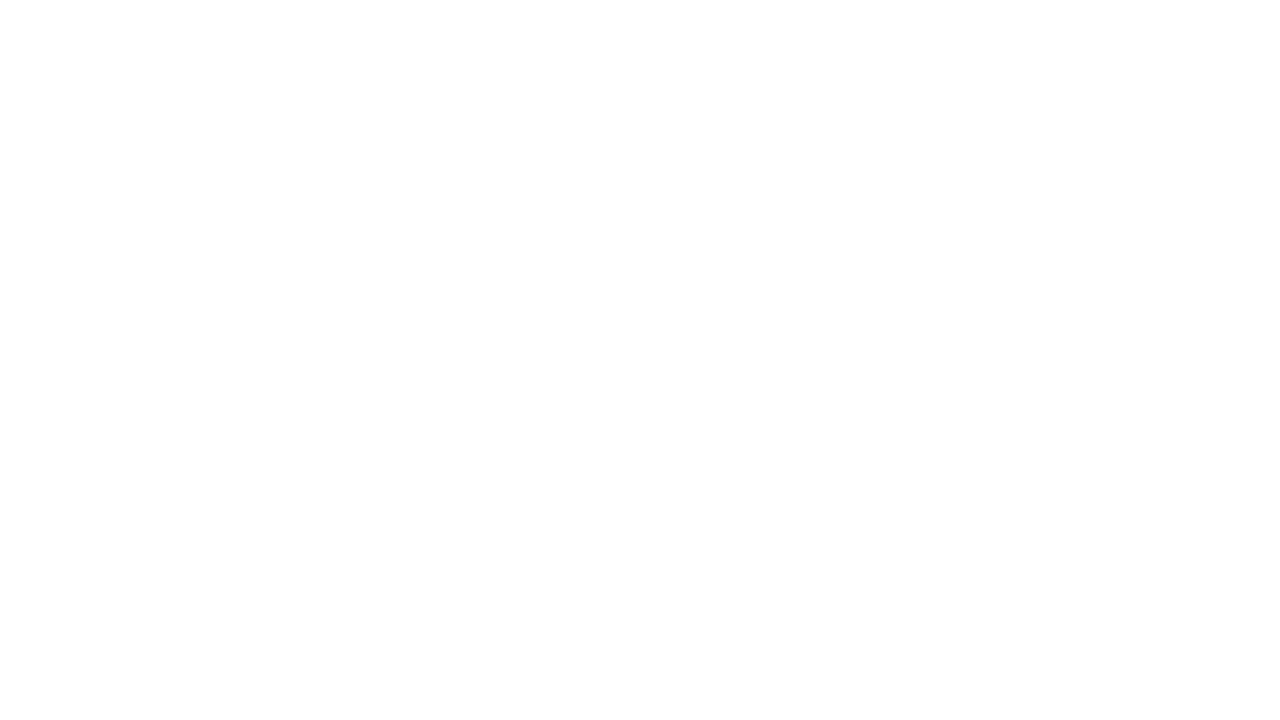

Navigated forward to Etsy
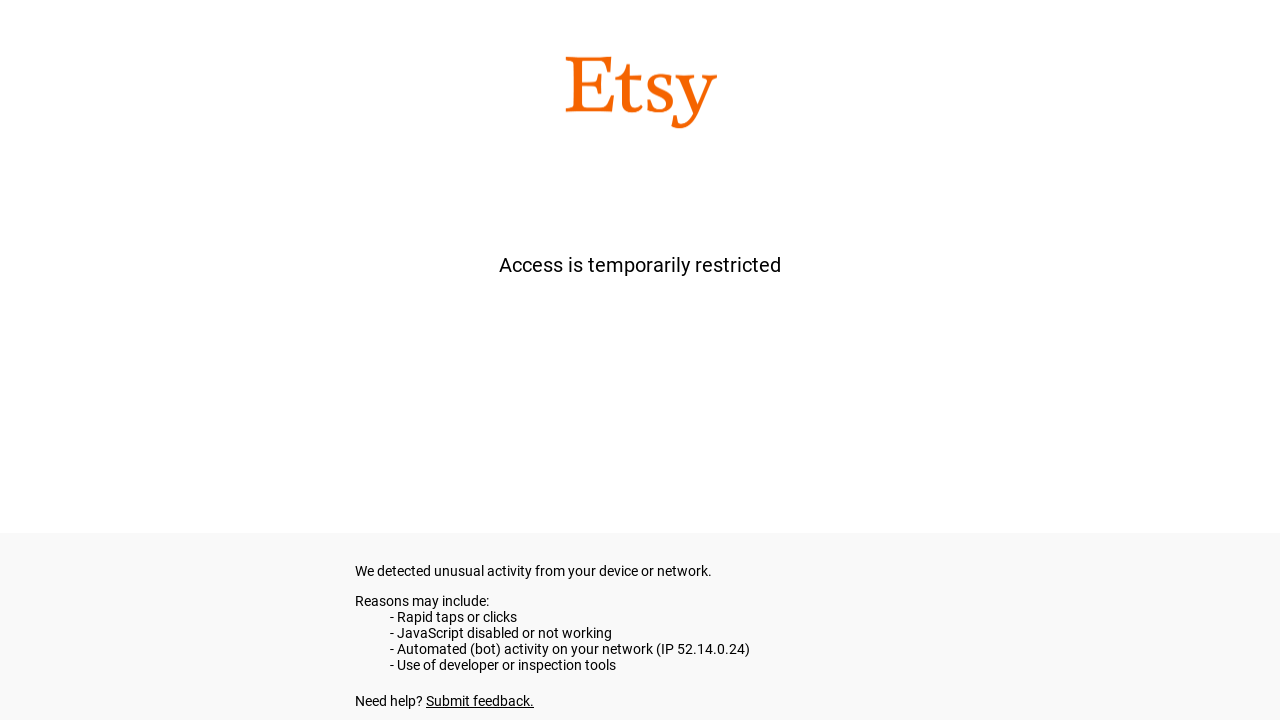

Refreshed Etsy page
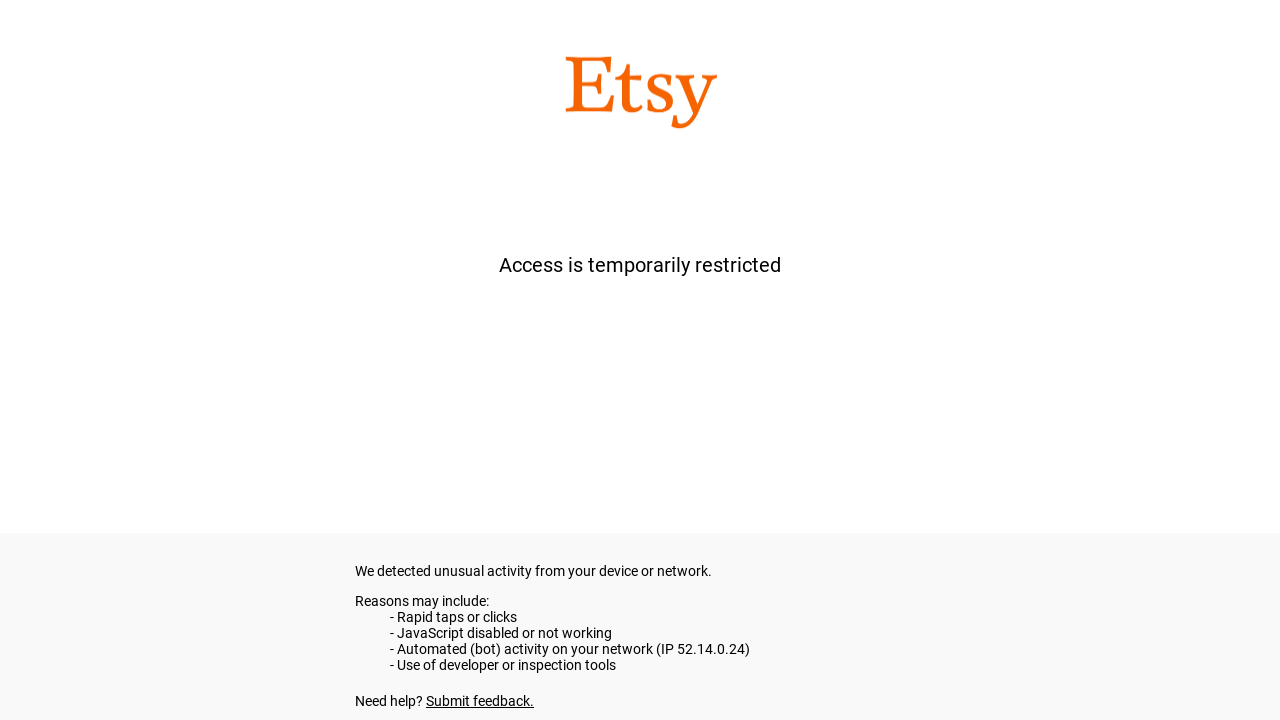

Navigated to Tesla website
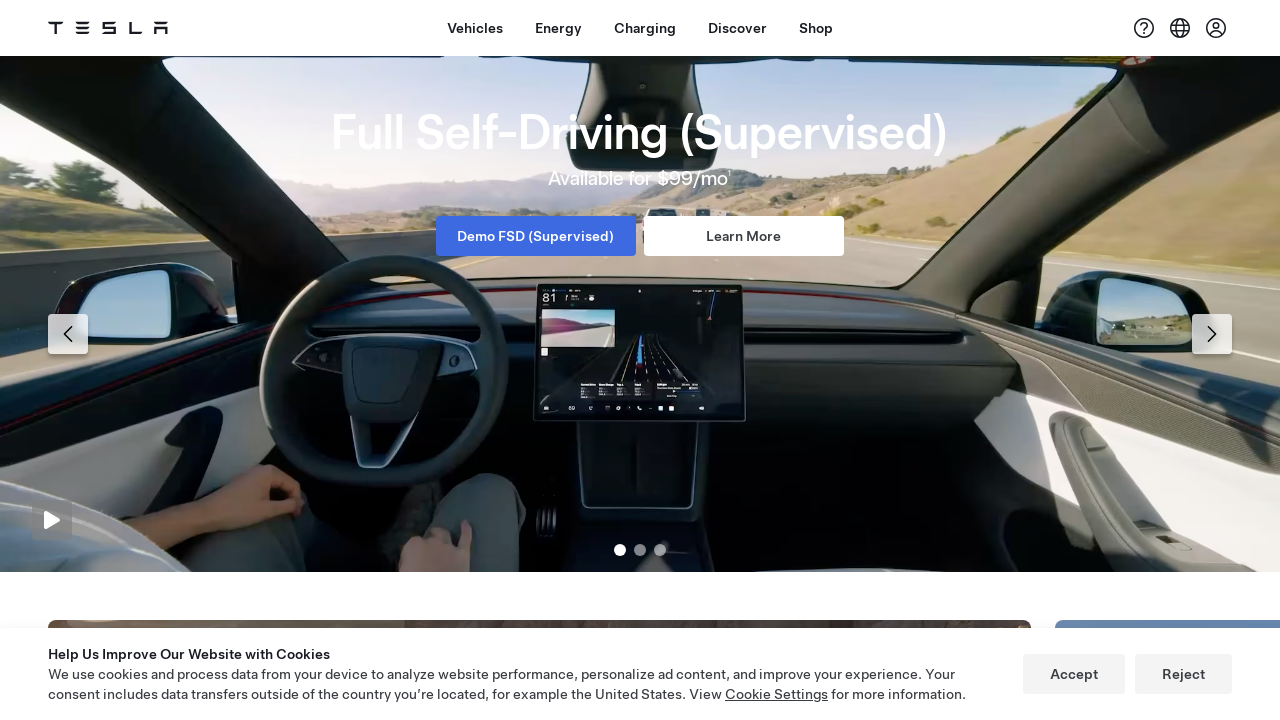

Tesla page loaded (domcontentloaded)
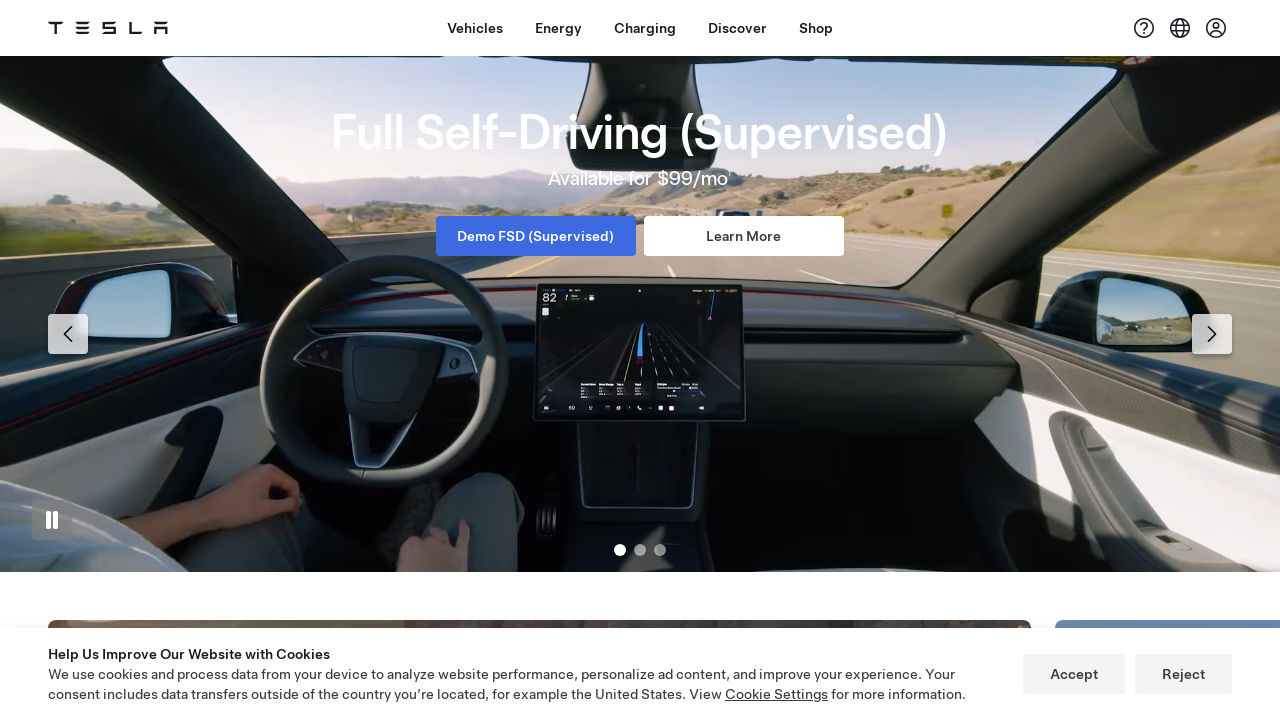

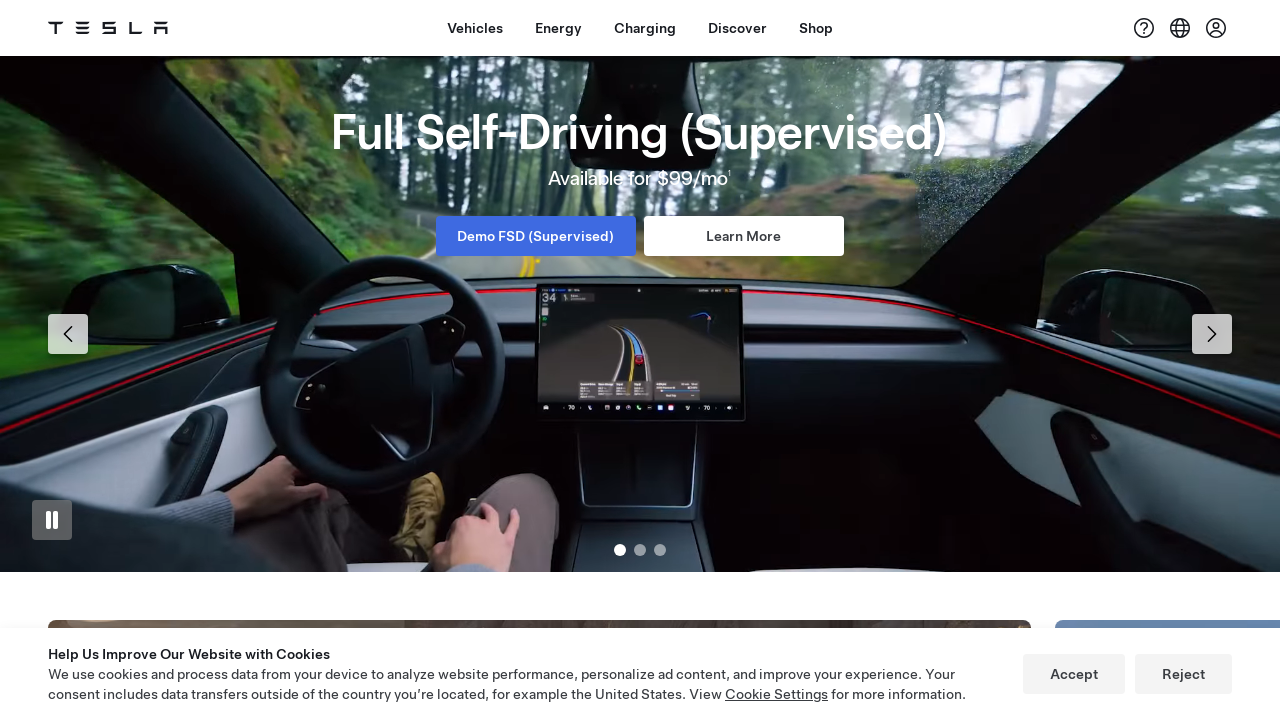